Tests language selection dropdown on Selenium website by clicking the language dropdown and selecting Japanese

Starting URL: https://www.selenium.dev/

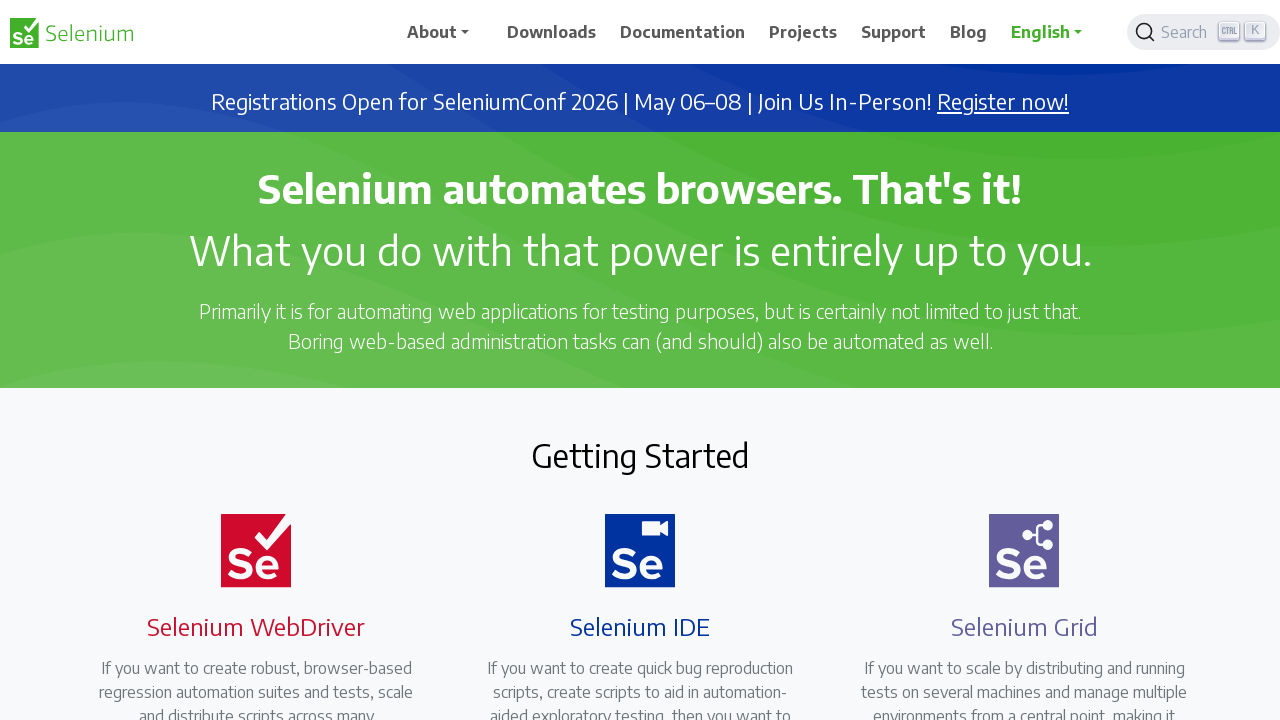

Navigated to Selenium website
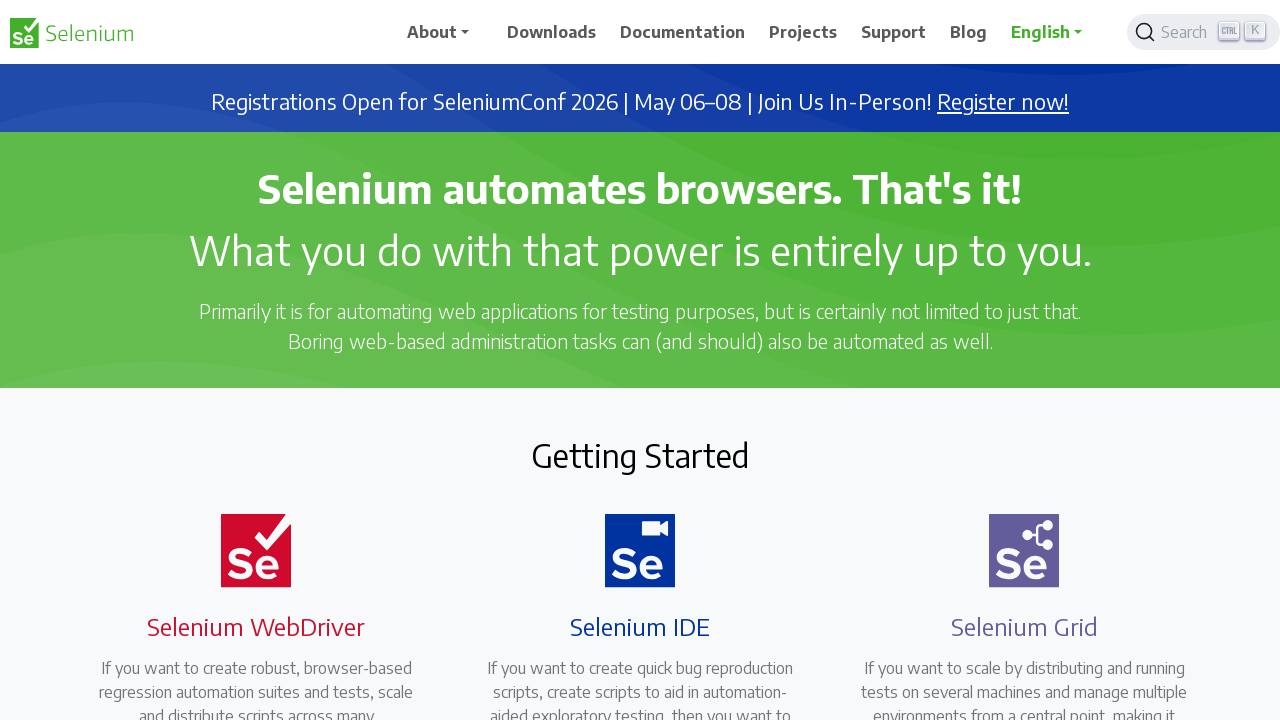

Clicked on English language dropdown button at (1053, 32) on a:text('English')
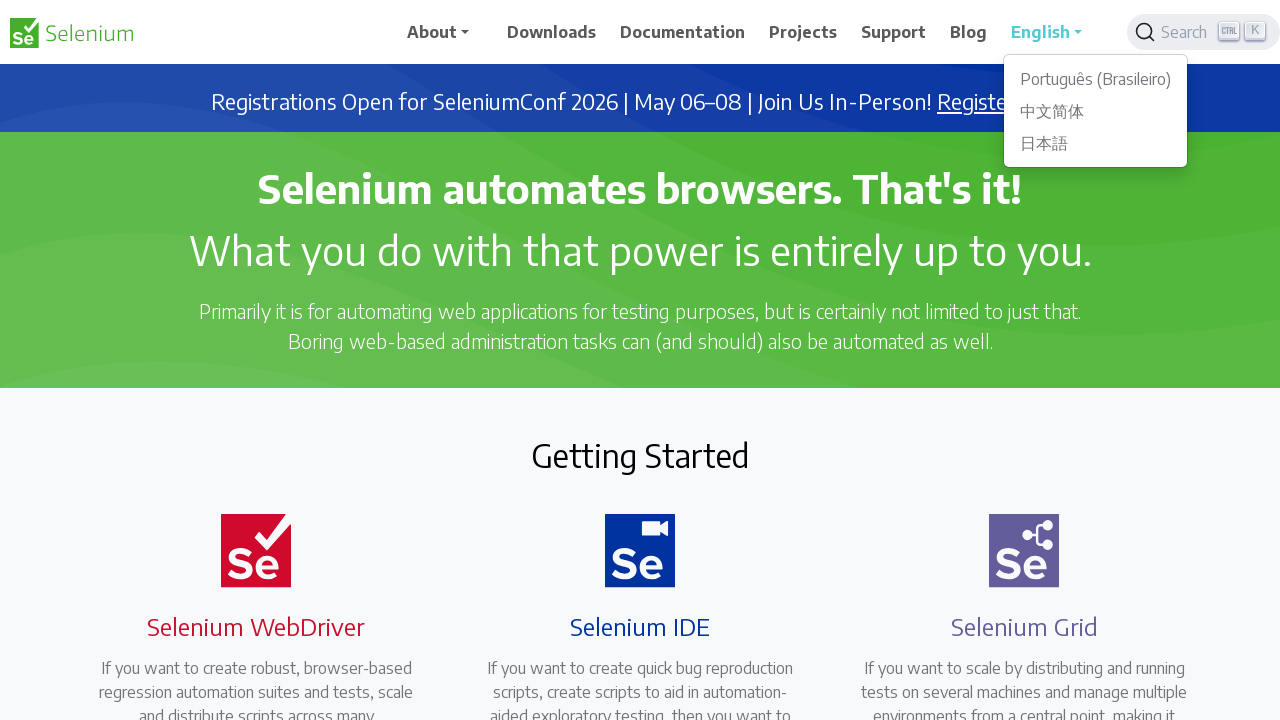

Selected Japanese (日本語) from language dropdown at (1096, 143) on ul.dropdown-menu a:text('日本語')
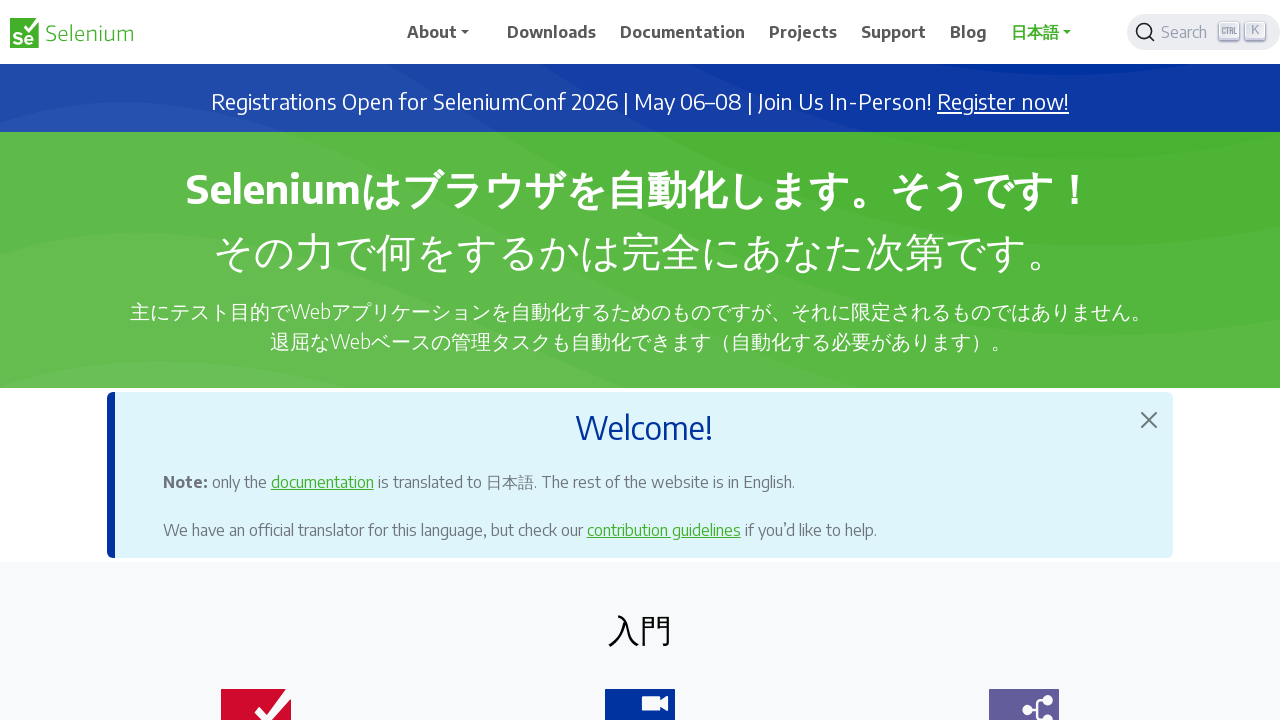

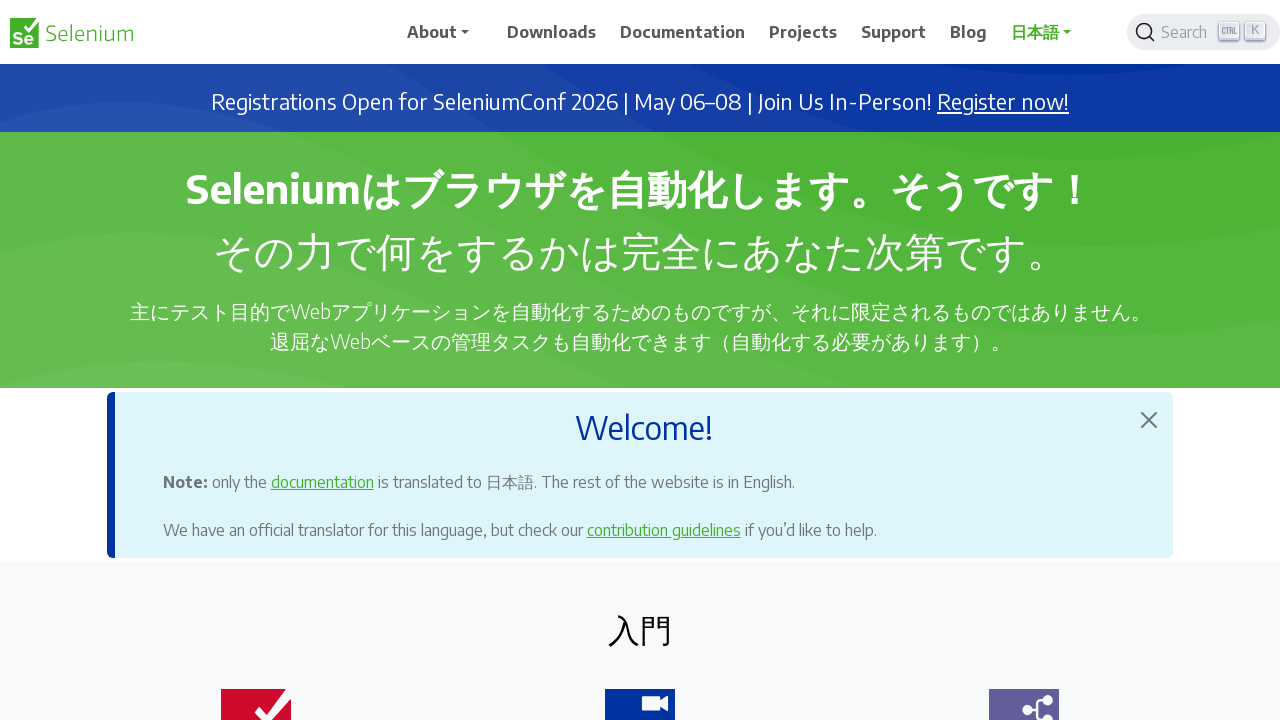